Navigates to a demo page and verifies that three feature headers (Feature A, Feature B, Feature C) are displayed correctly

Starting URL: http://jacekokrojek.github.io/jak-to-zrobic-w-js/index.html

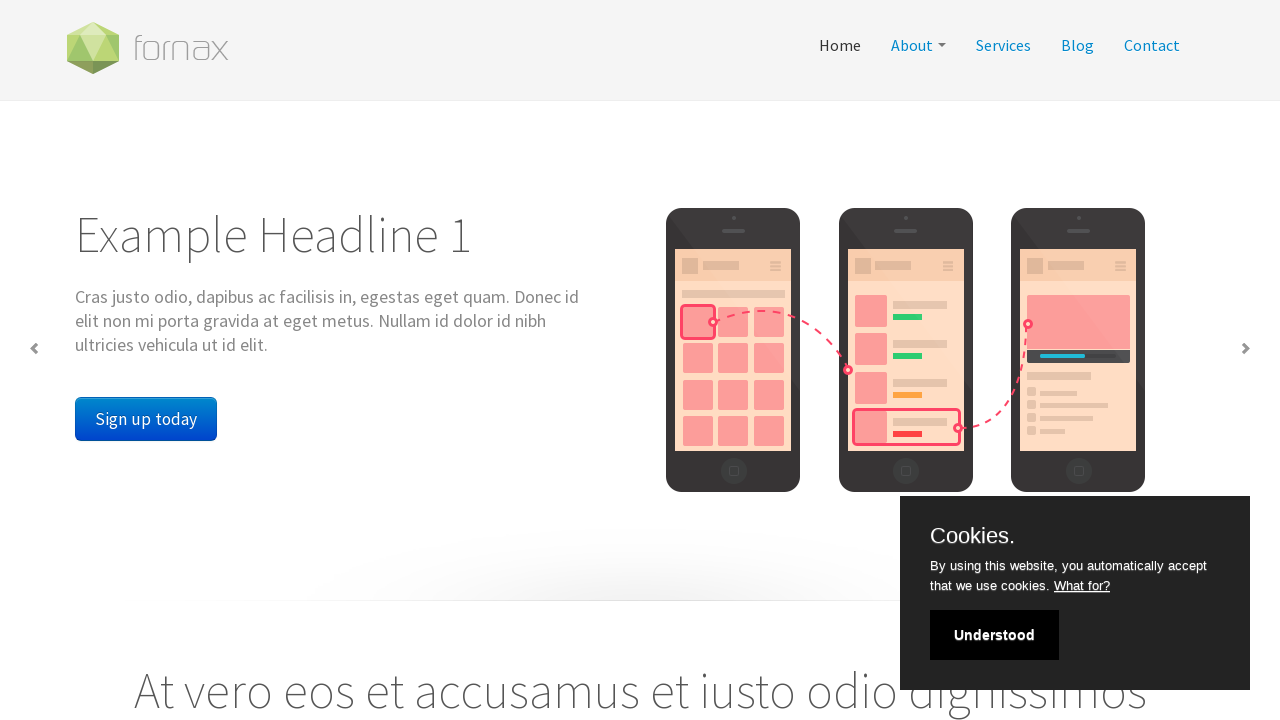

Navigated to demo page
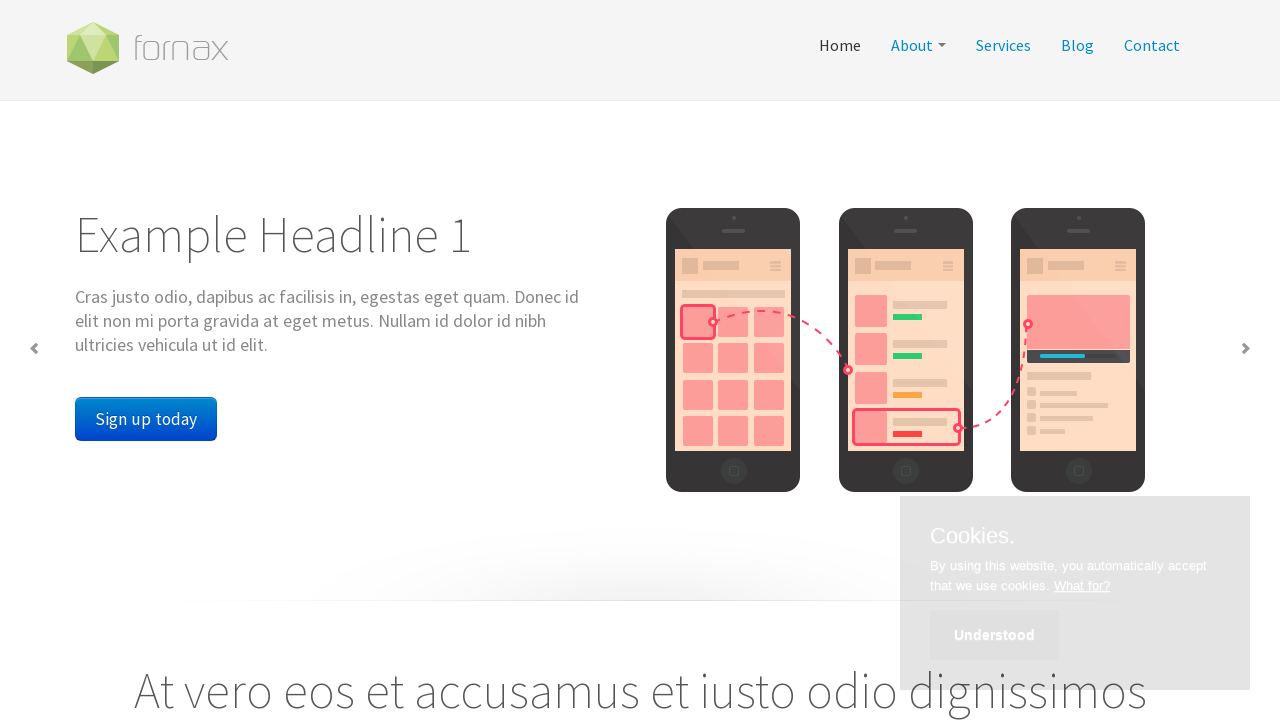

Feature headers loaded
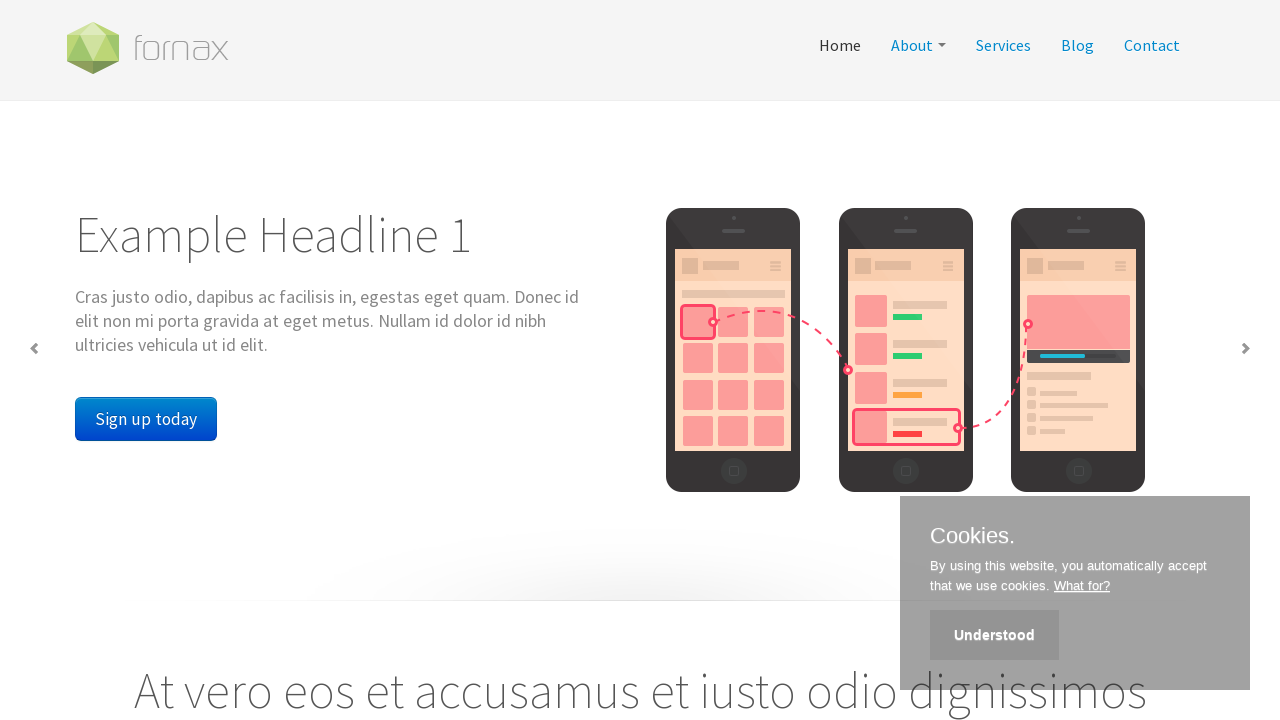

Retrieved all h2 elements
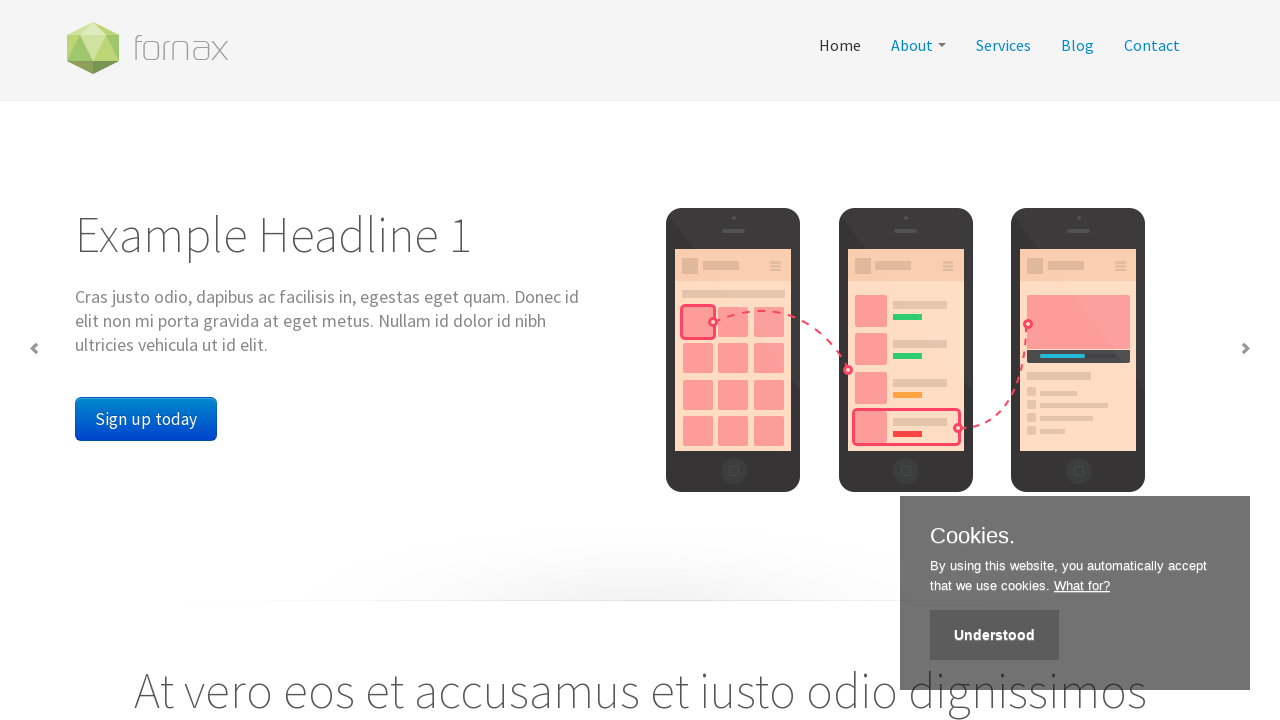

Verified first header displays 'Feature A'
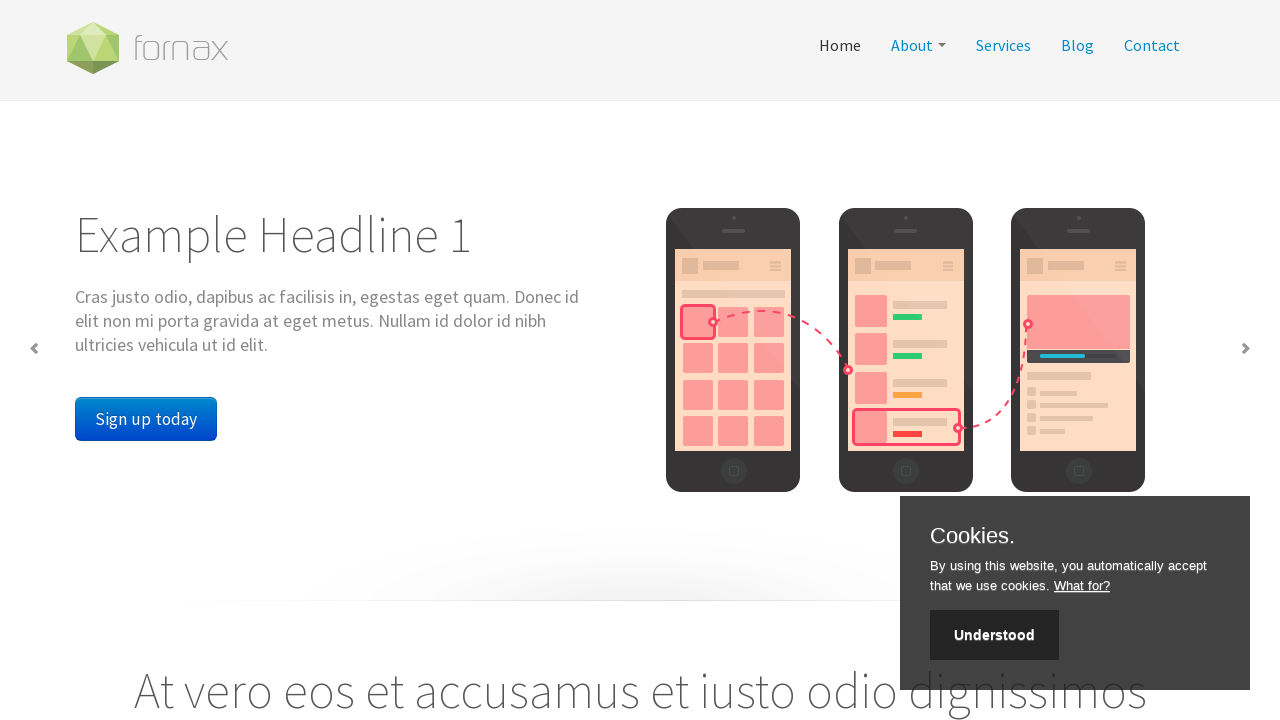

Verified second header displays 'Feature B'
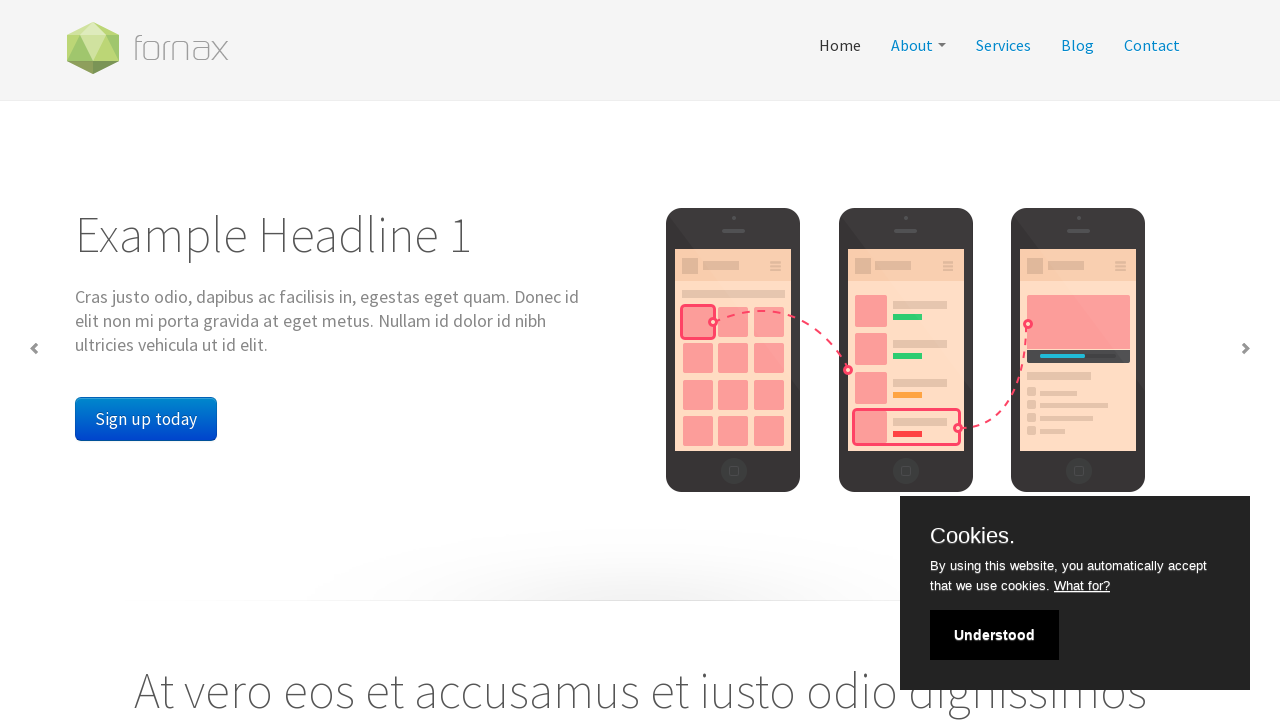

Verified third header displays 'Feature C'
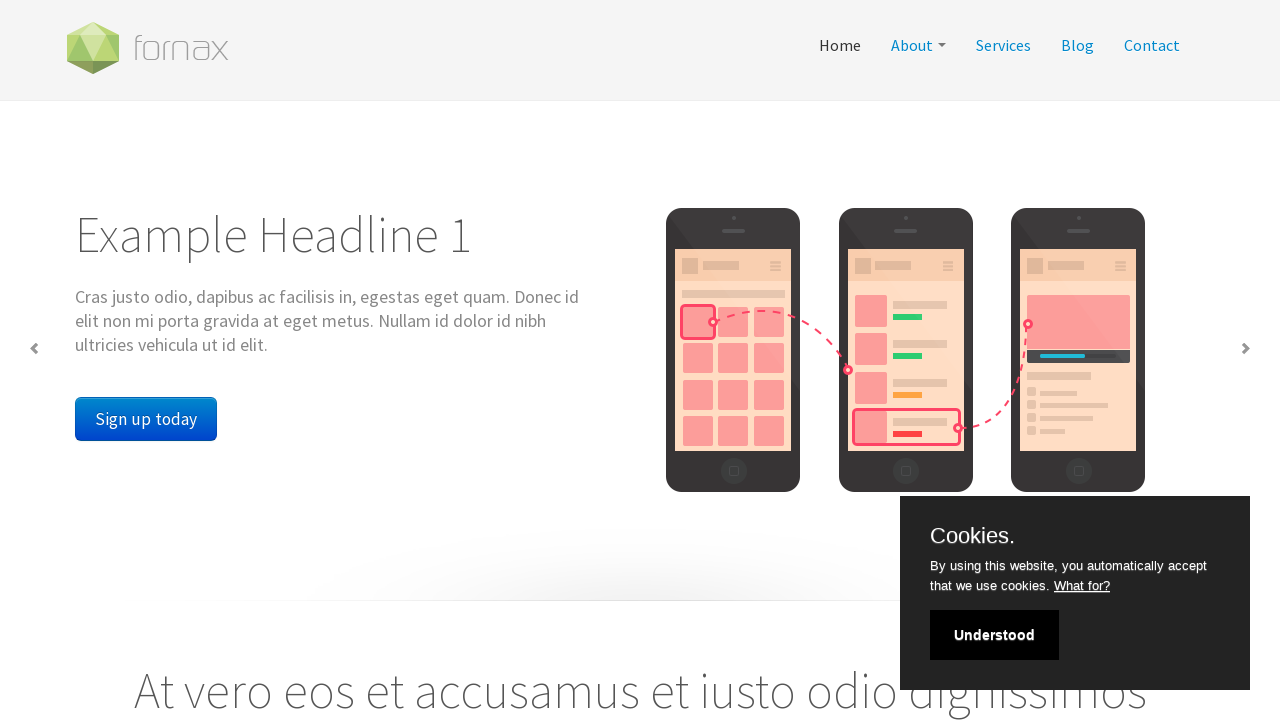

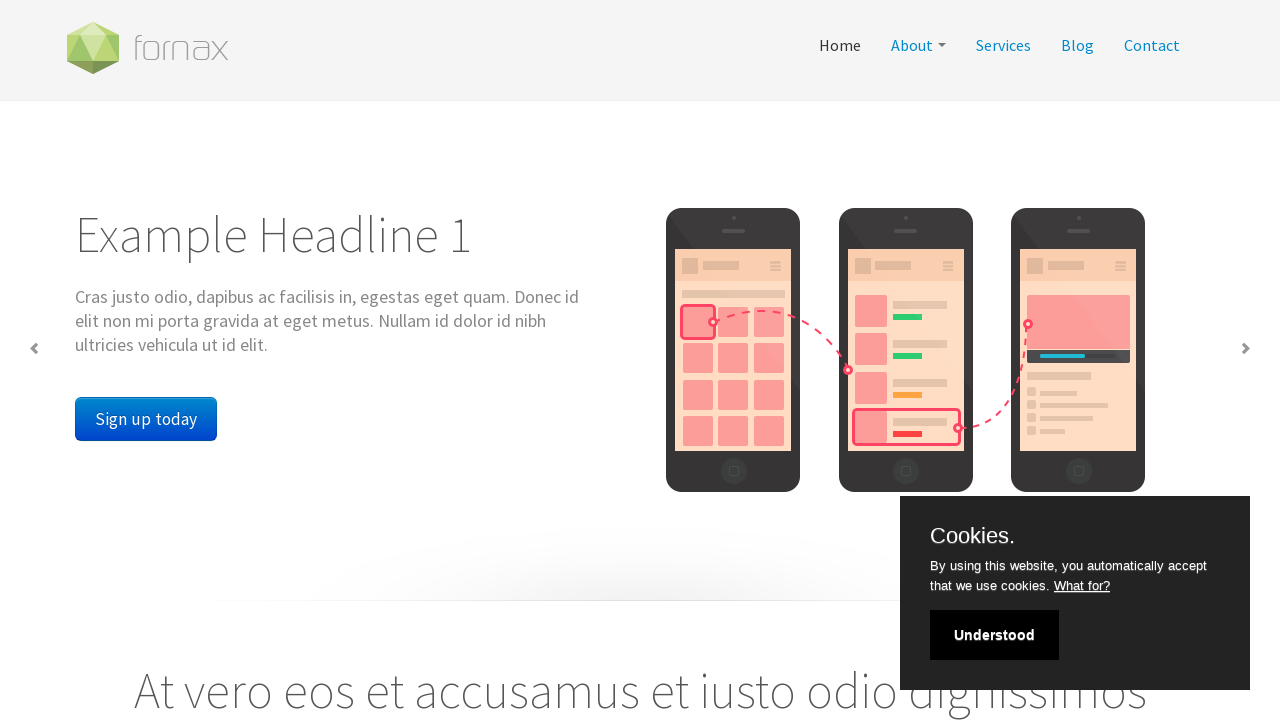